Tests mouse hover and click actions on EaseMyTrip website by hovering over login button and clicking customer login option

Starting URL: https://easemytrip.com

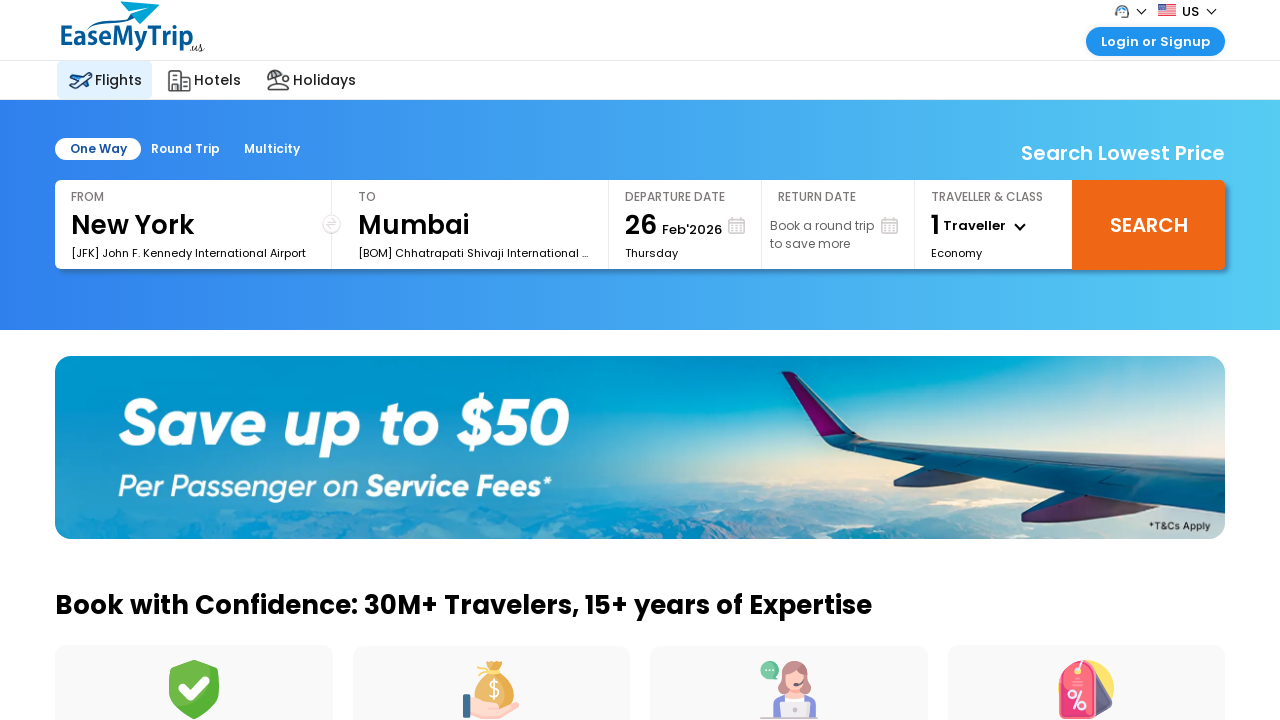

Hovered over login/signup button at (1156, 41) on a._btnclick > span
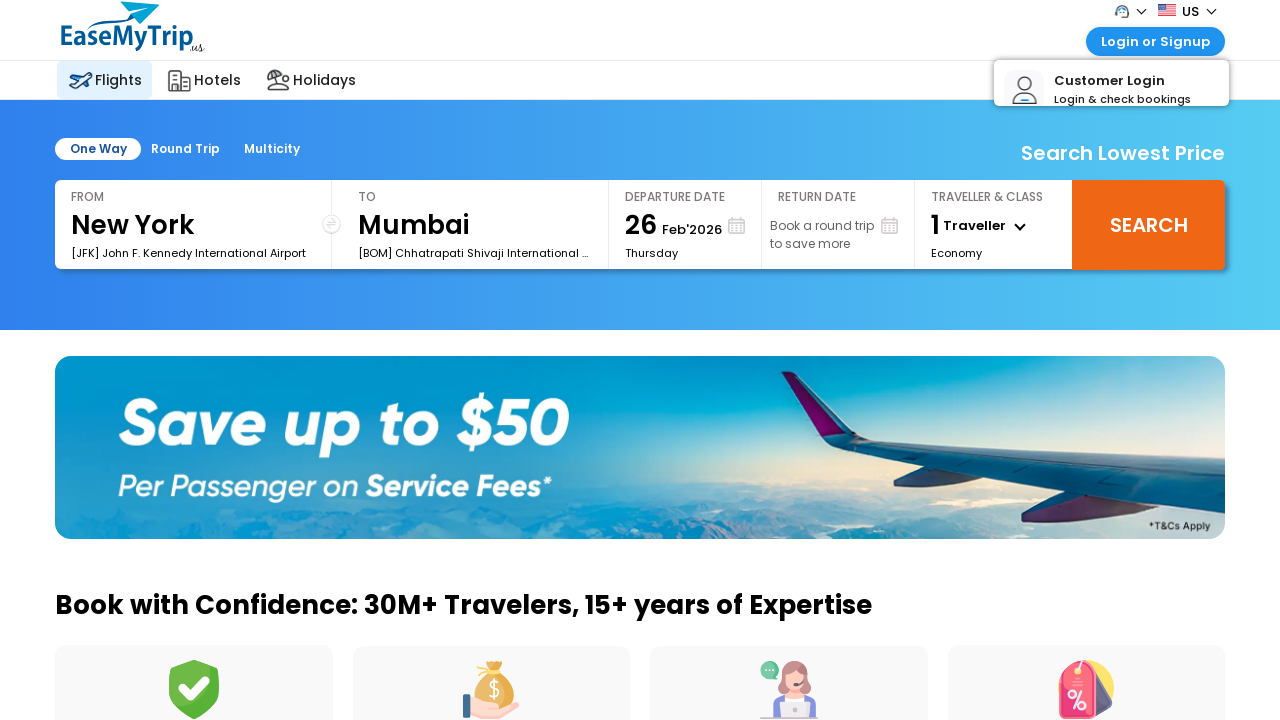

Hovered over customer login option at (1122, 81) on span#shwlogn > span:nth-child(1)
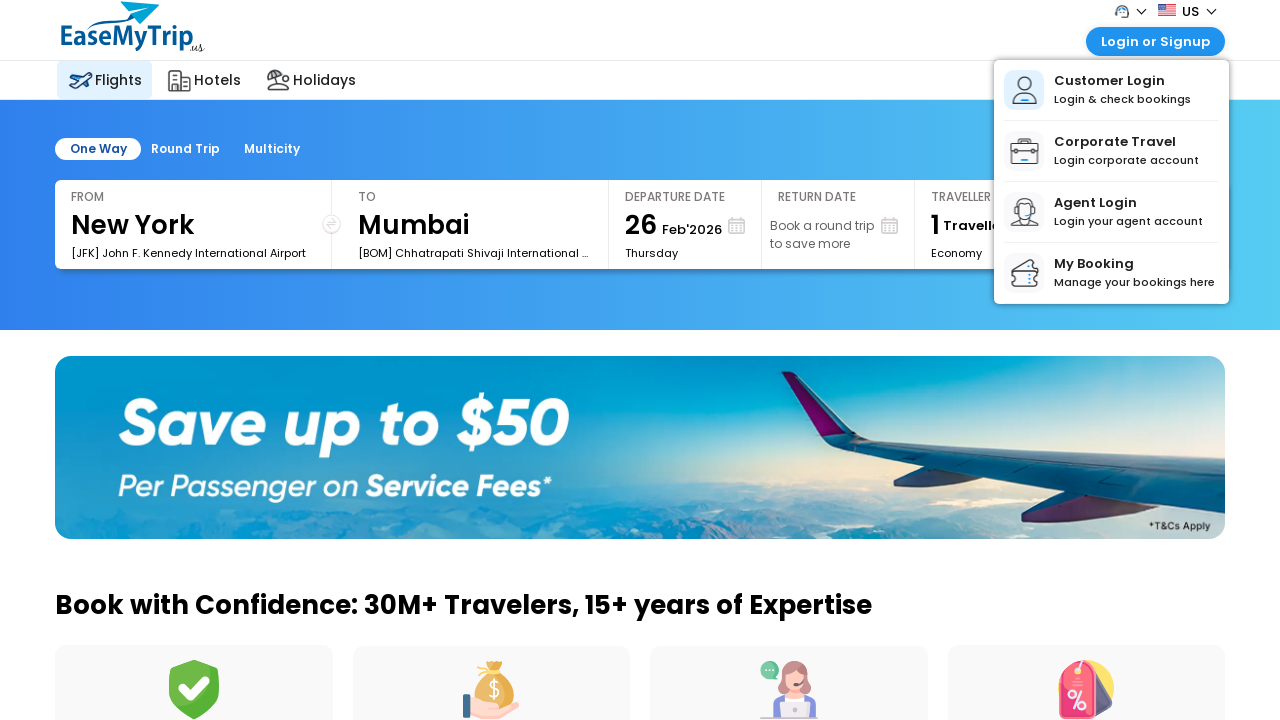

Clicked customer login option at (1122, 81) on span#shwlogn > span:nth-child(1)
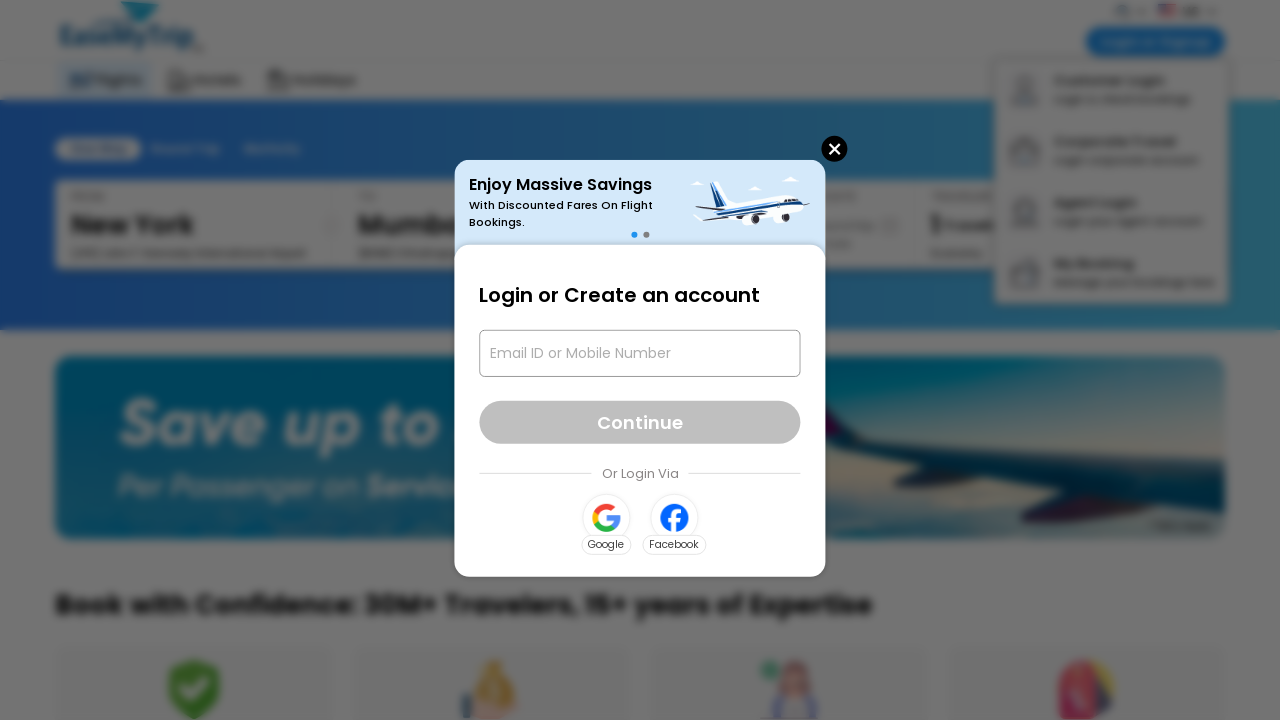

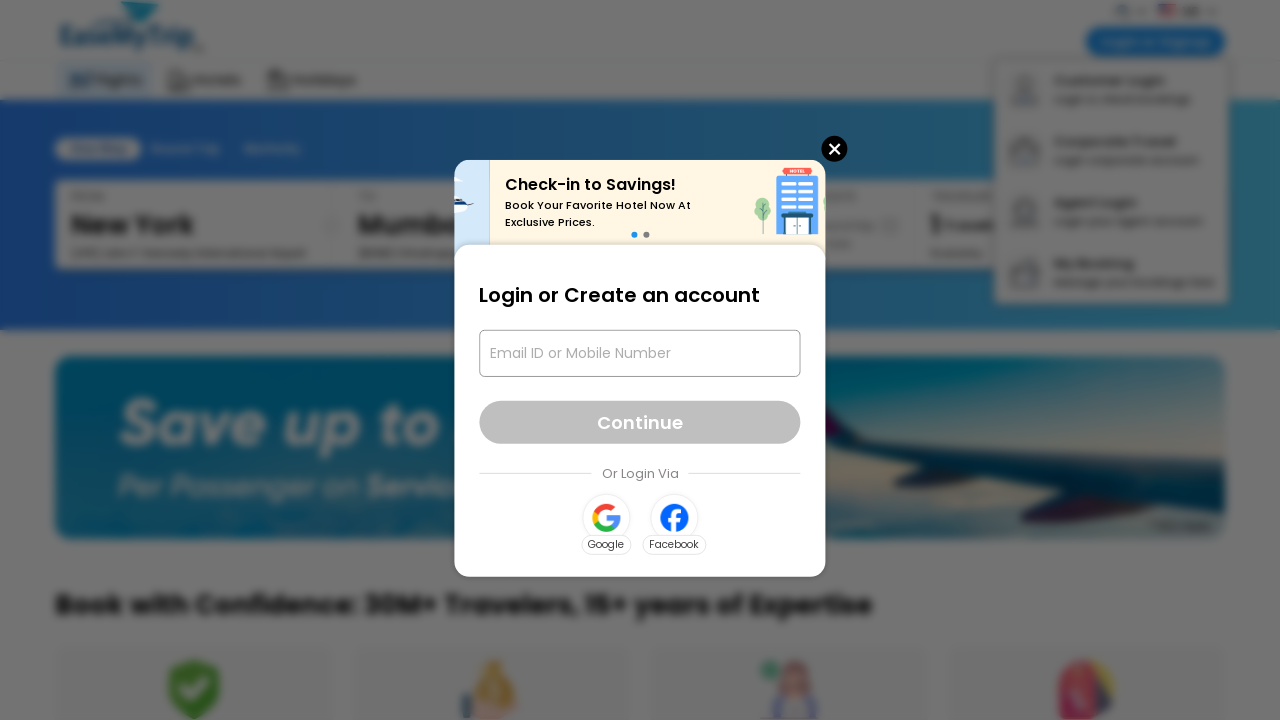